Clicks a submit button on a simple form page with try-finally block

Starting URL: http://suninjuly.github.io/simple_form_find_task.html

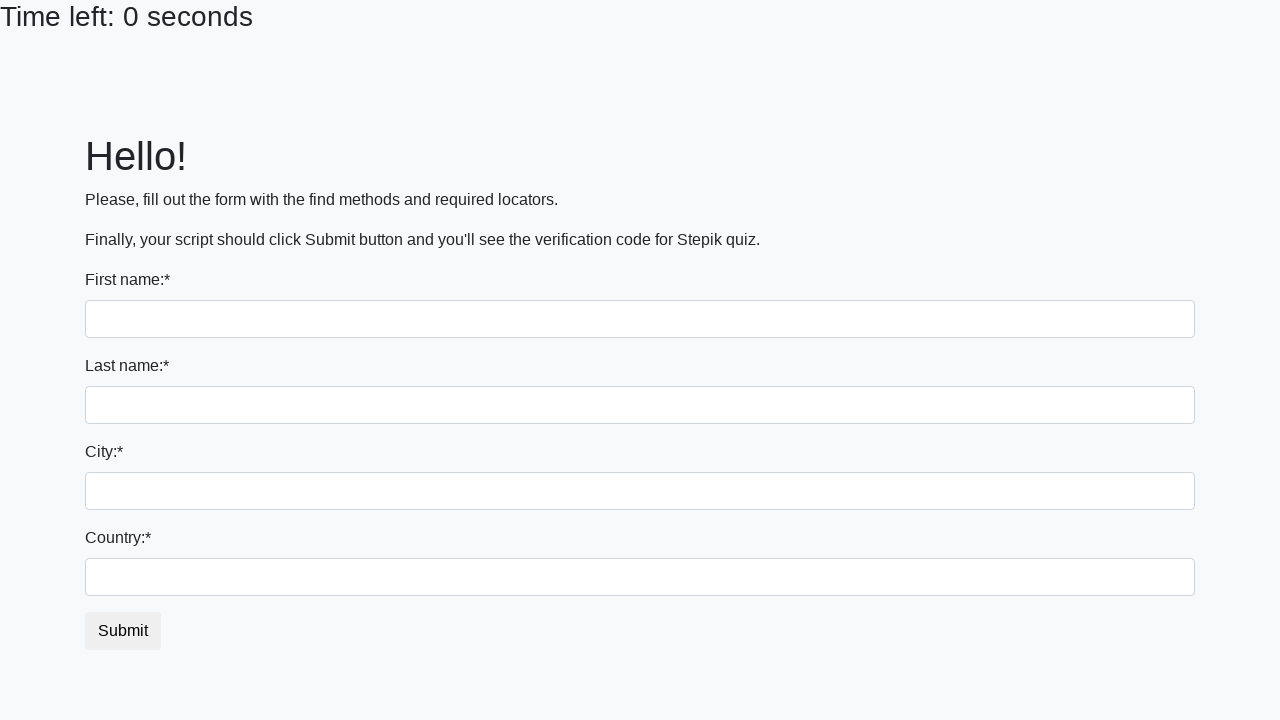

Clicked submit button on simple form at (123, 631) on #submit_button
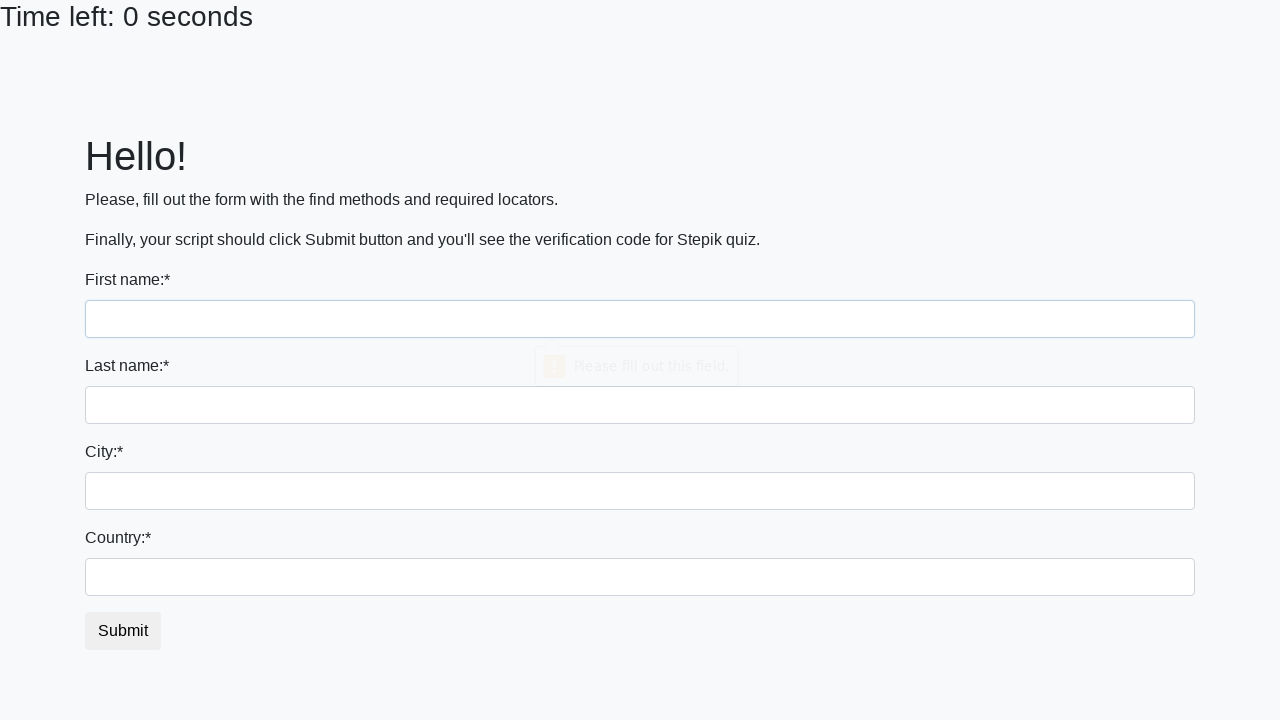

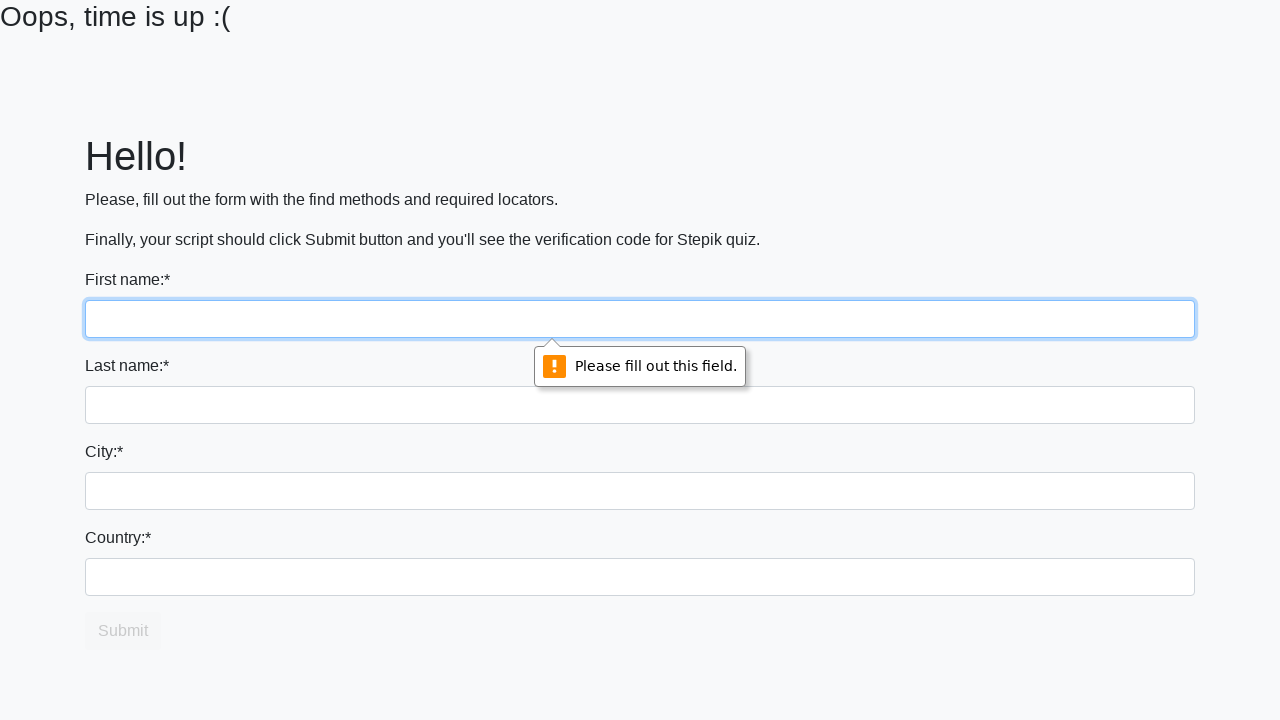